Tests the Contact Us form on demoblaze.com by filling in email, name, and message fields, then submitting the form and verifying the success alert appears.

Starting URL: https://www.demoblaze.com/

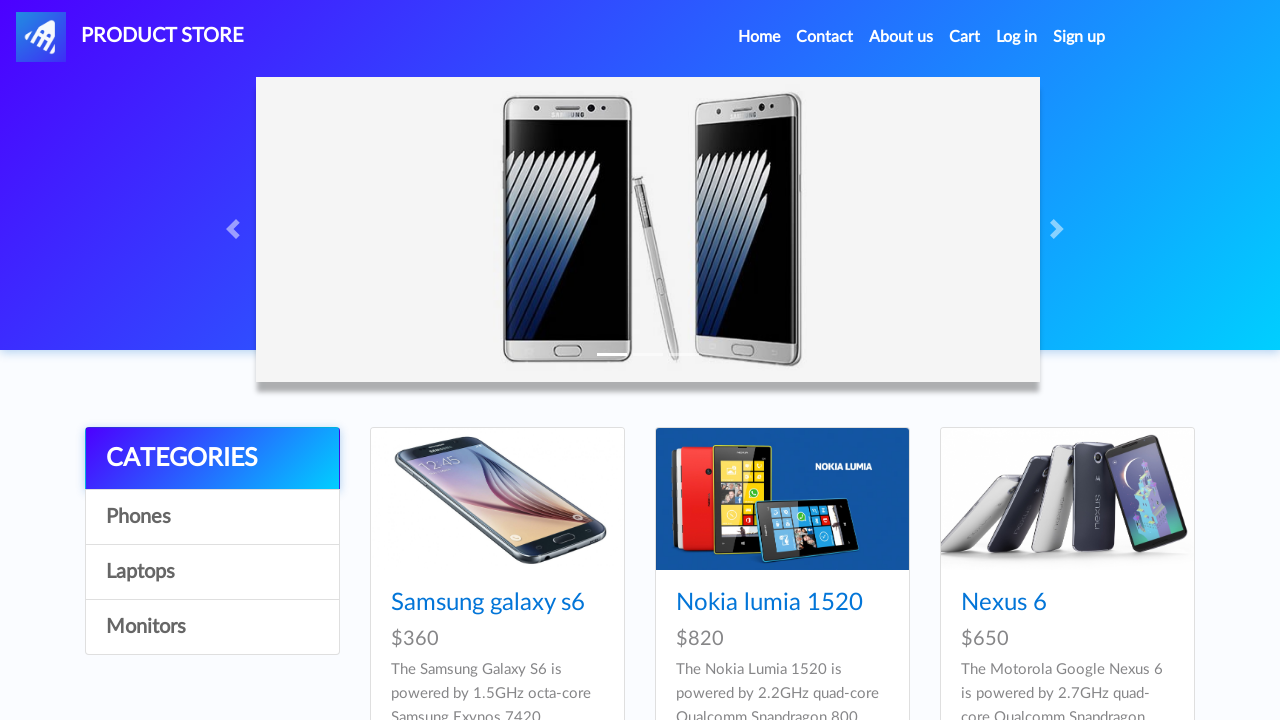

Clicked Contact link to open modal at (825, 37) on a:has-text("Contact")
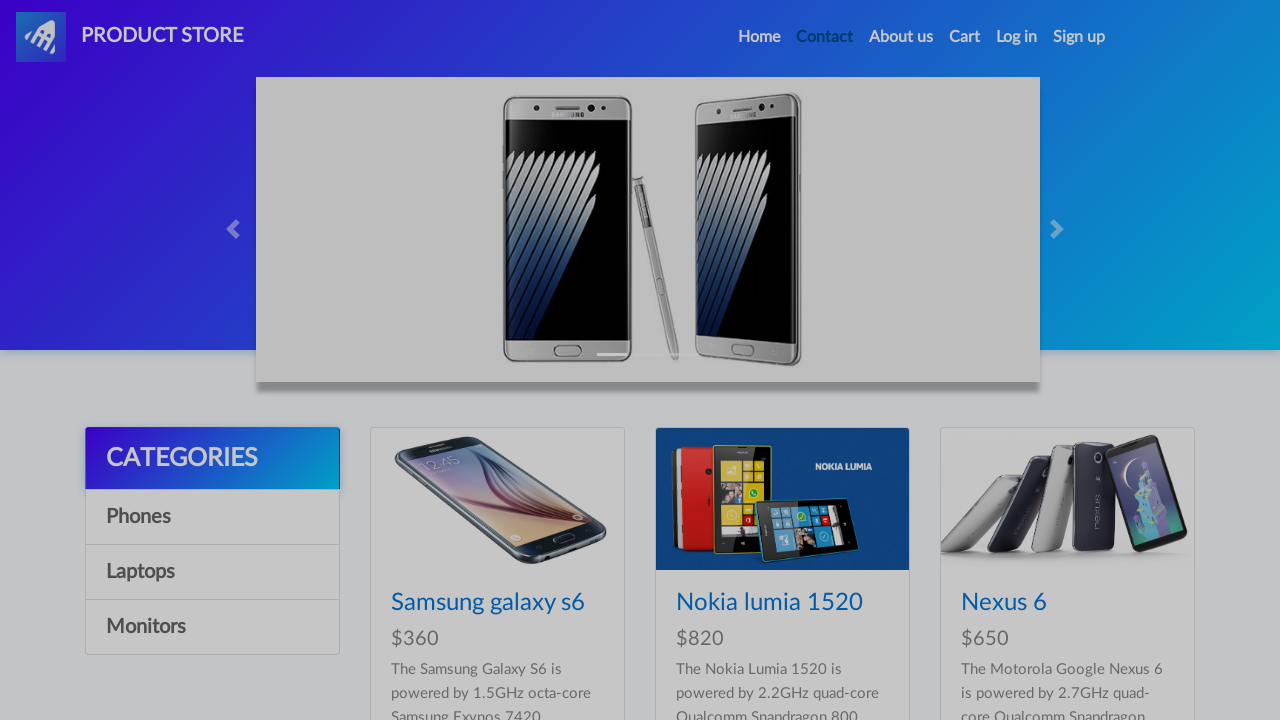

Contact modal is now visible
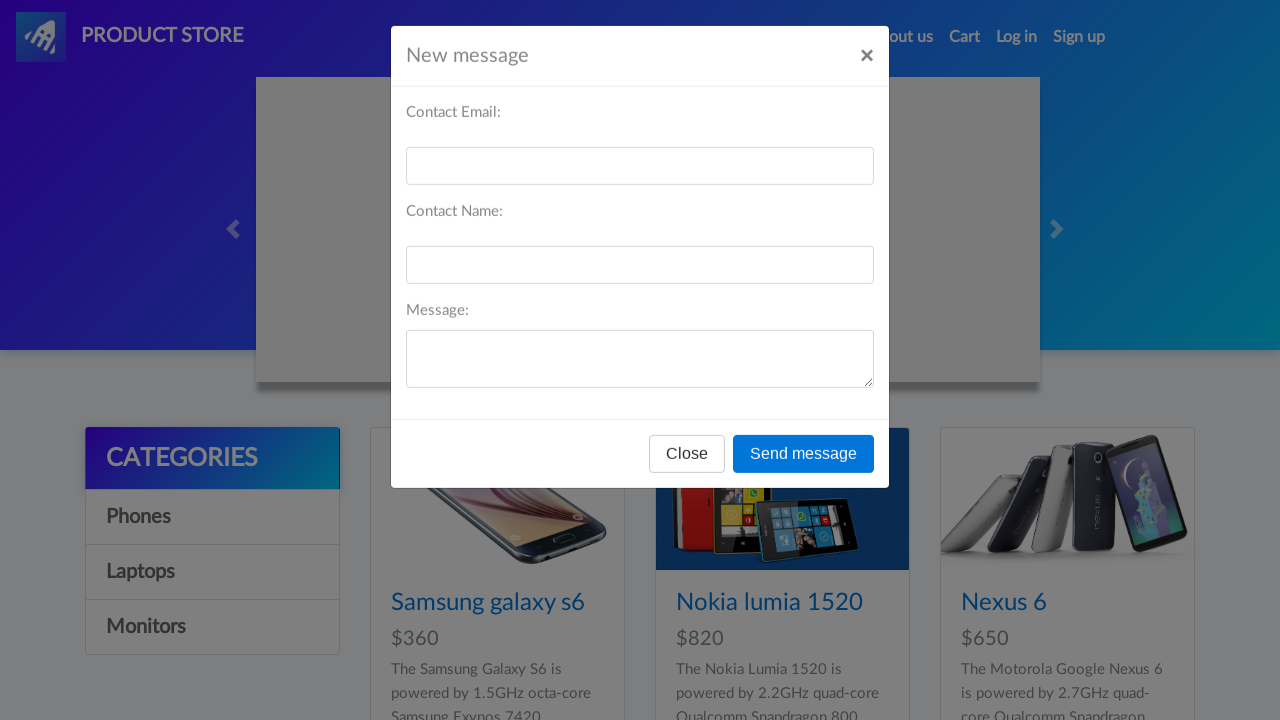

Filled email field with 'selenium_tester@example.com' on #recipient-email
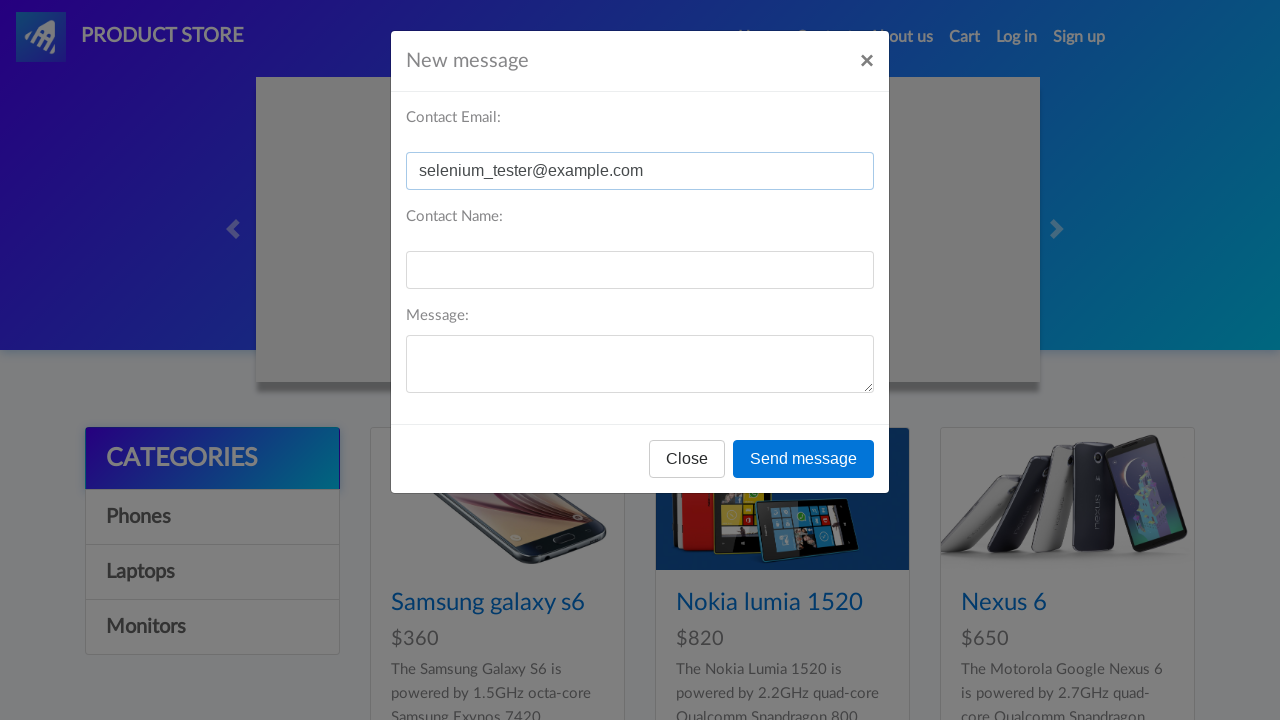

Filled name field with 'Playwright Automation' on #recipient-name
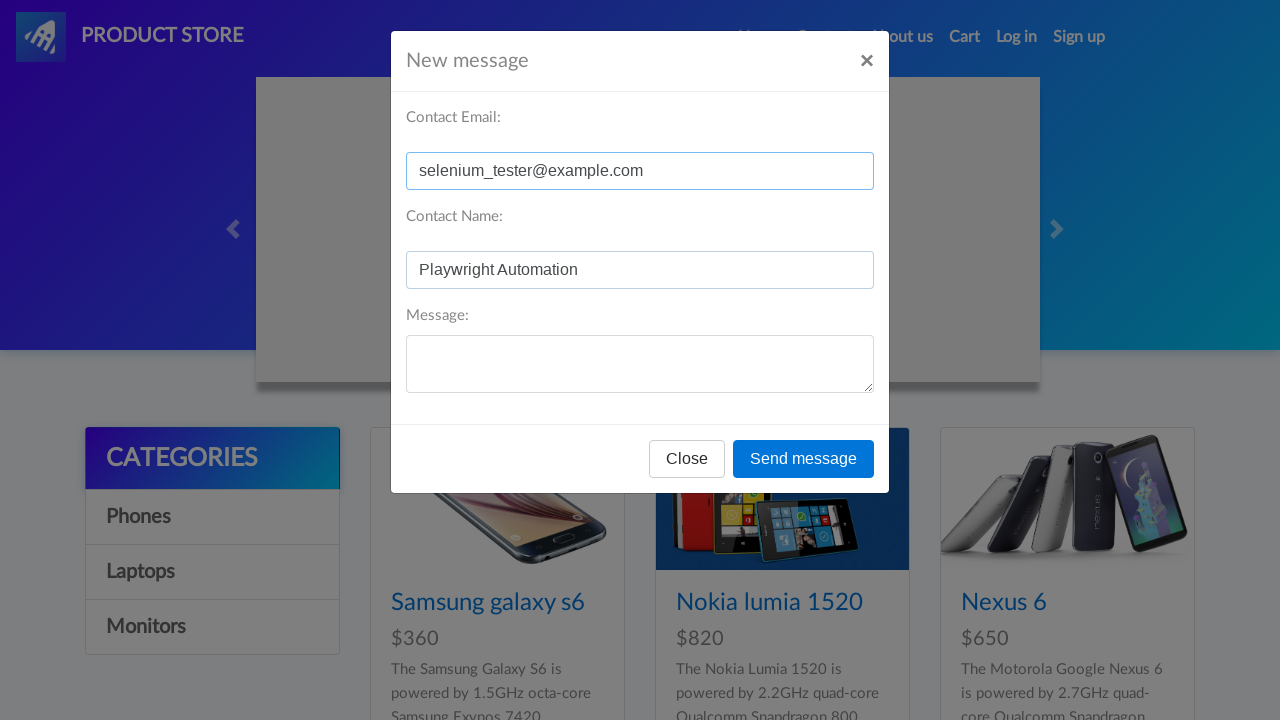

Filled message field with test message on #message-text
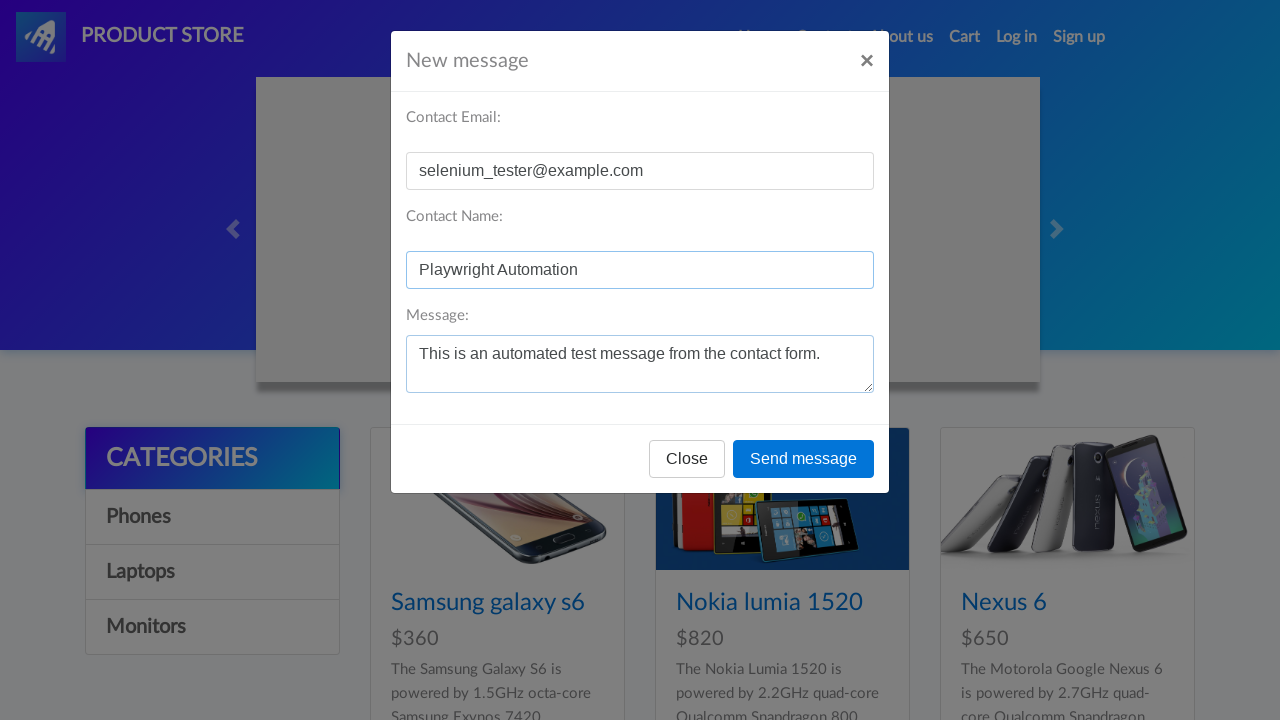

Set up dialog handler for success alert
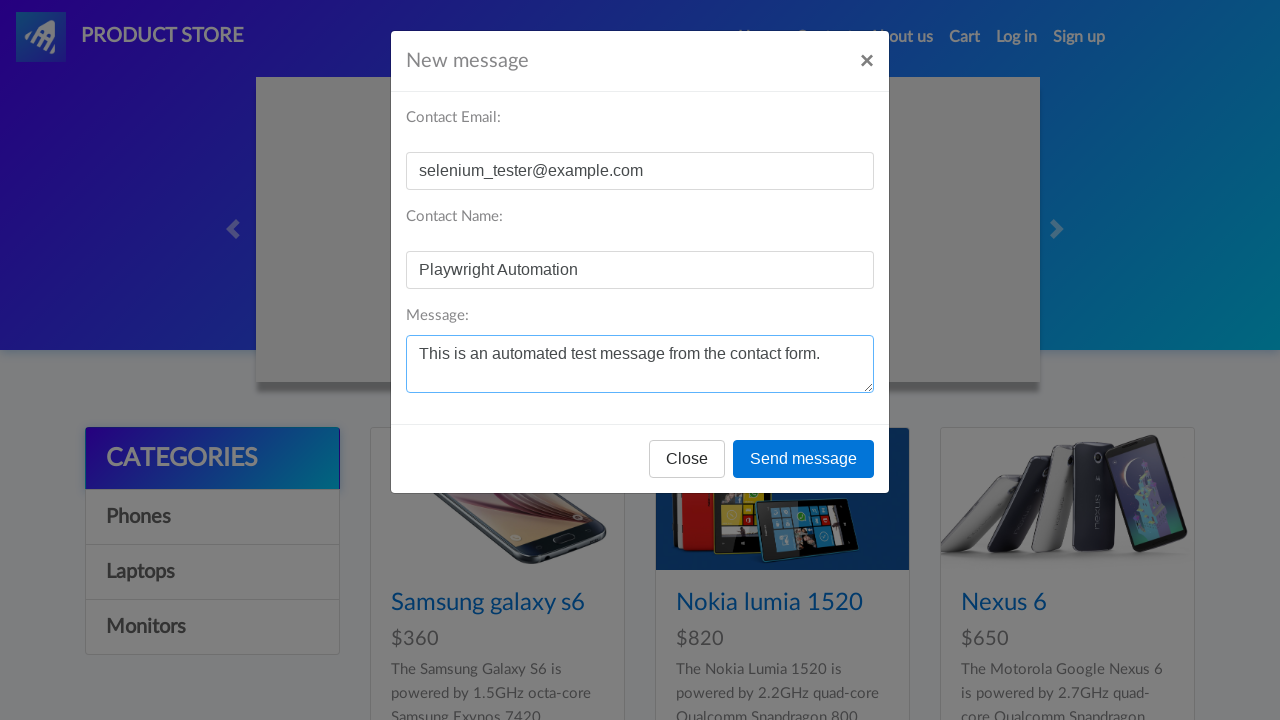

Clicked Send message button at (804, 459) on button[onclick="send()"]
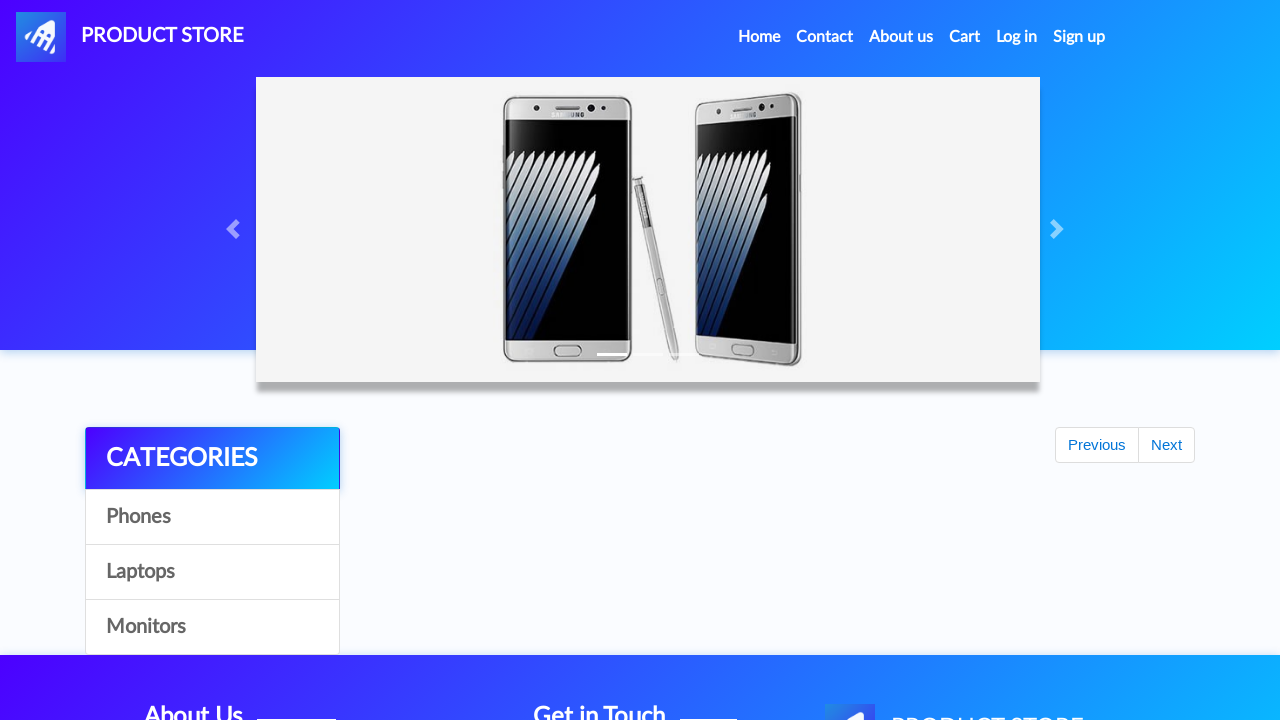

Contact modal closed after successful form submission
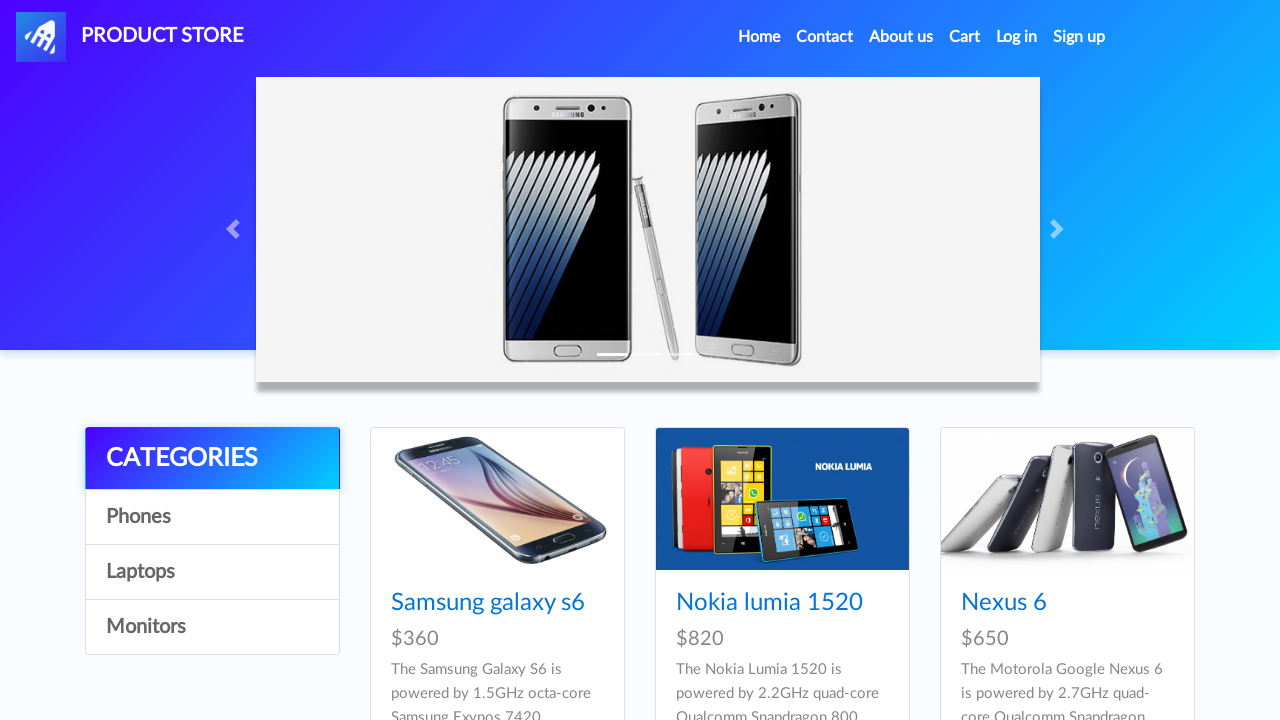

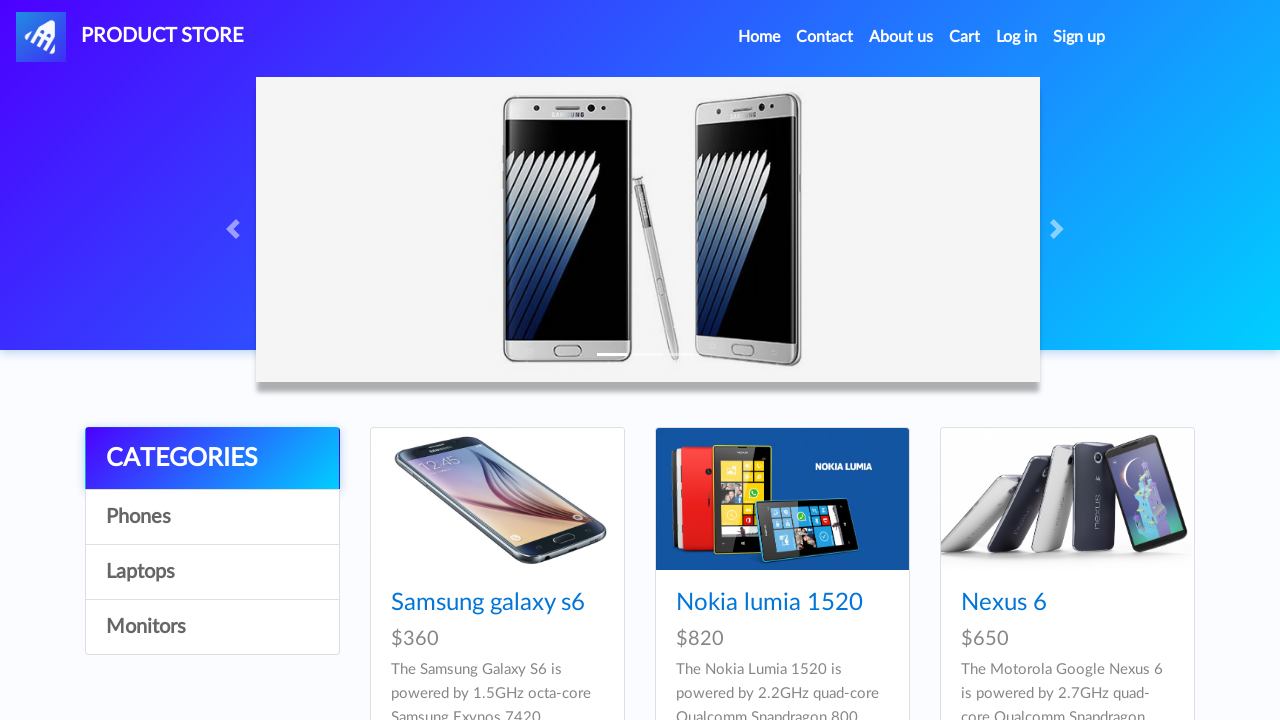